Tests dropdown passenger selection by incrementing adult count to 5, then verifies checkbox selection functionality including clicking a checkbox and counting total checkboxes on the page

Starting URL: https://rahulshettyacademy.com/dropdownsPractise/

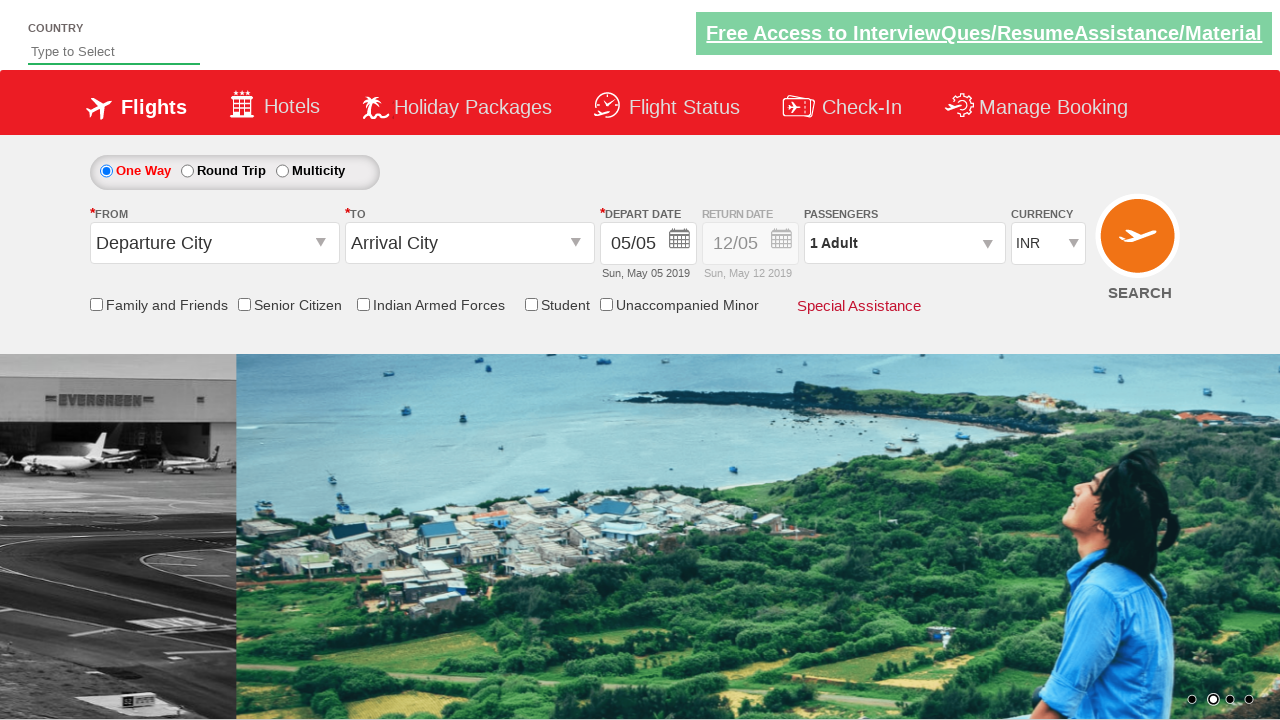

Clicked on passenger info dropdown to open it at (904, 243) on #divpaxinfo
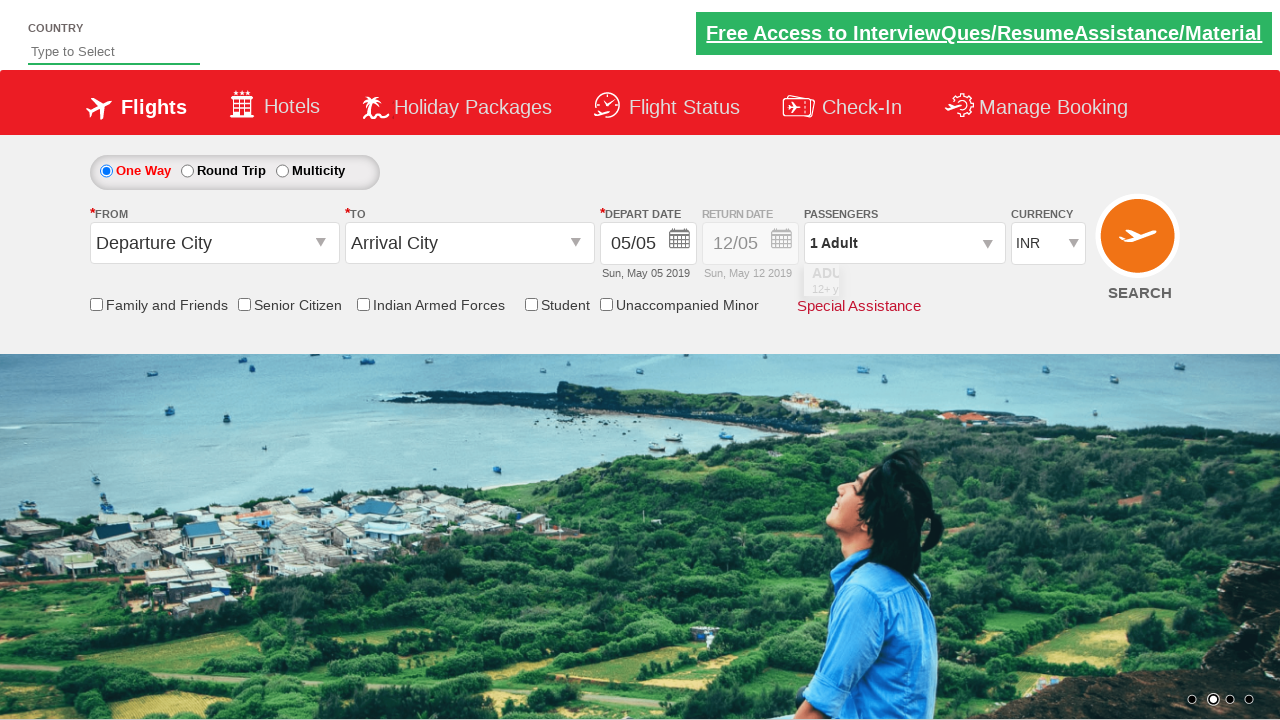

Incremented adult count (iteration 1 of 4) at (982, 288) on #hrefIncAdt
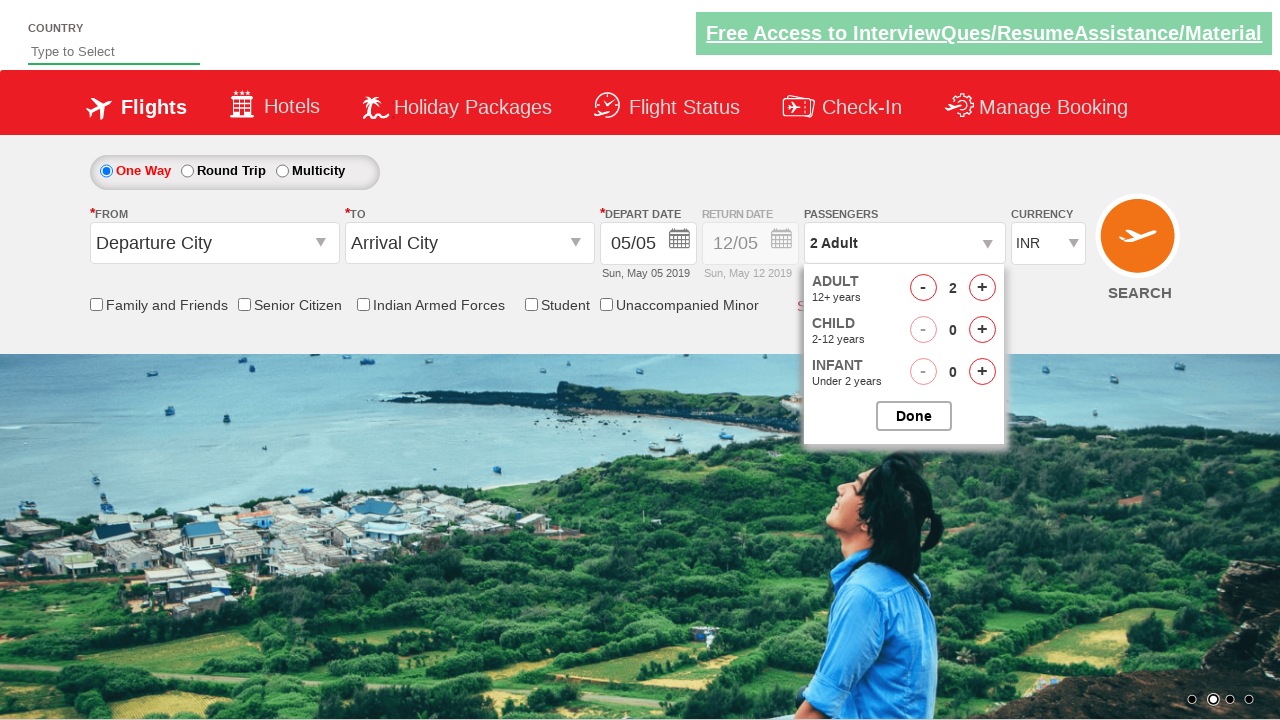

Incremented adult count (iteration 2 of 4) at (982, 288) on #hrefIncAdt
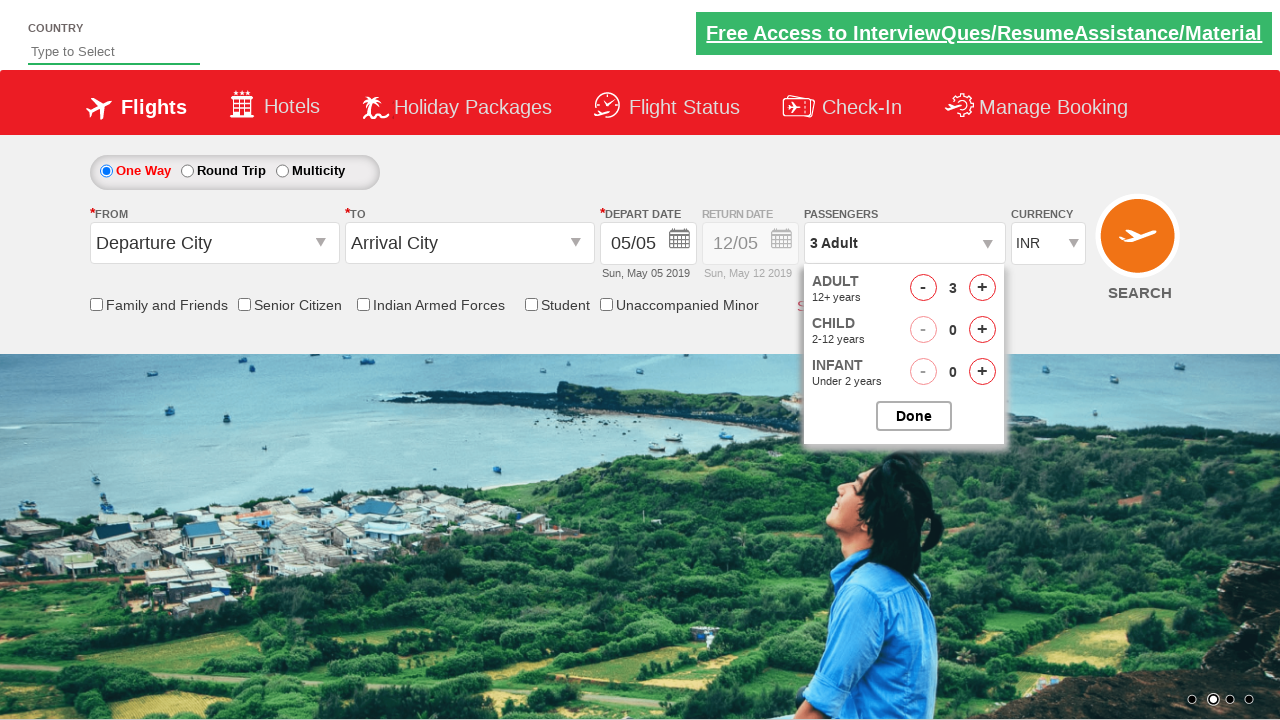

Incremented adult count (iteration 3 of 4) at (982, 288) on #hrefIncAdt
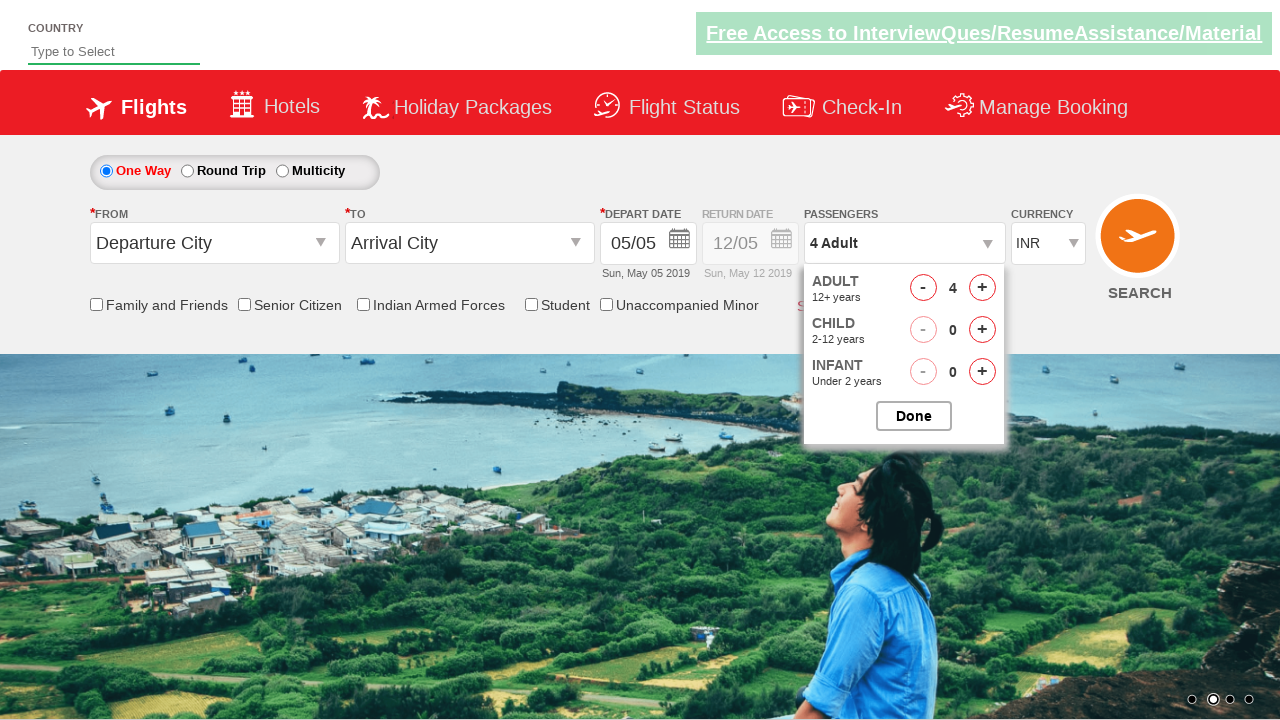

Incremented adult count (iteration 4 of 4) at (982, 288) on #hrefIncAdt
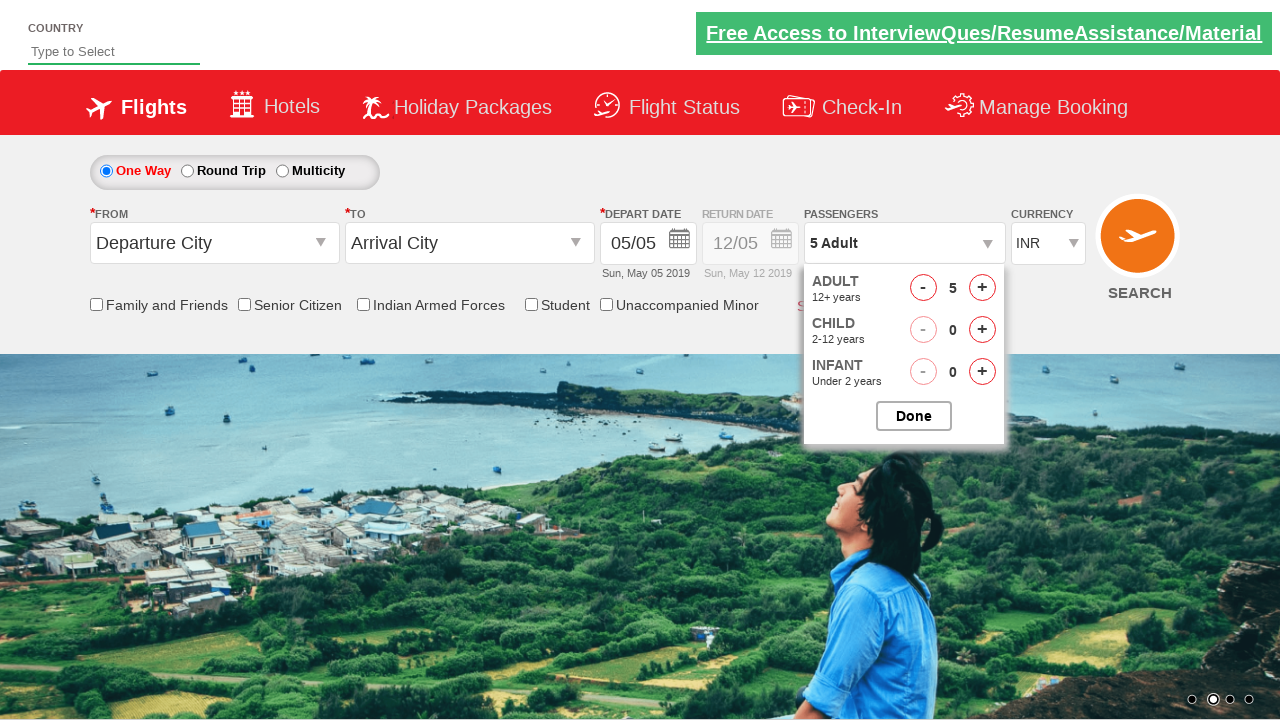

Closed the passenger options dropdown at (914, 416) on #btnclosepaxoption
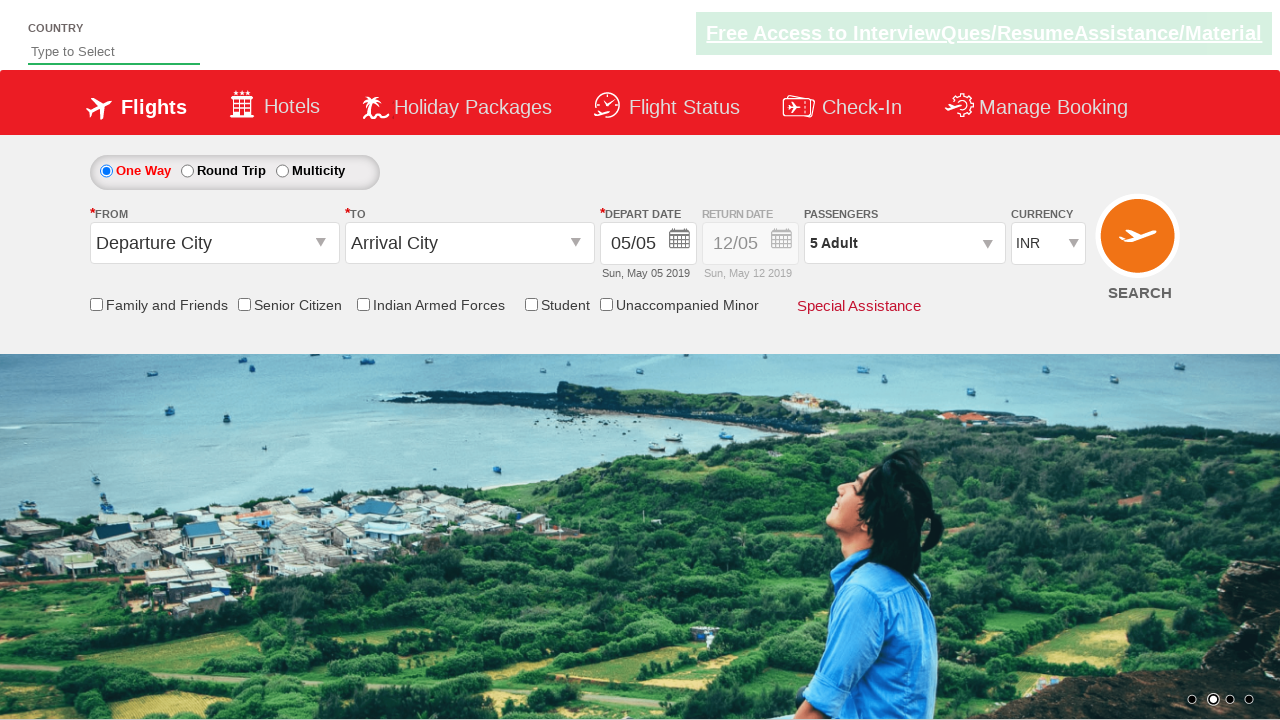

Verified passenger count displays '5 Adult'
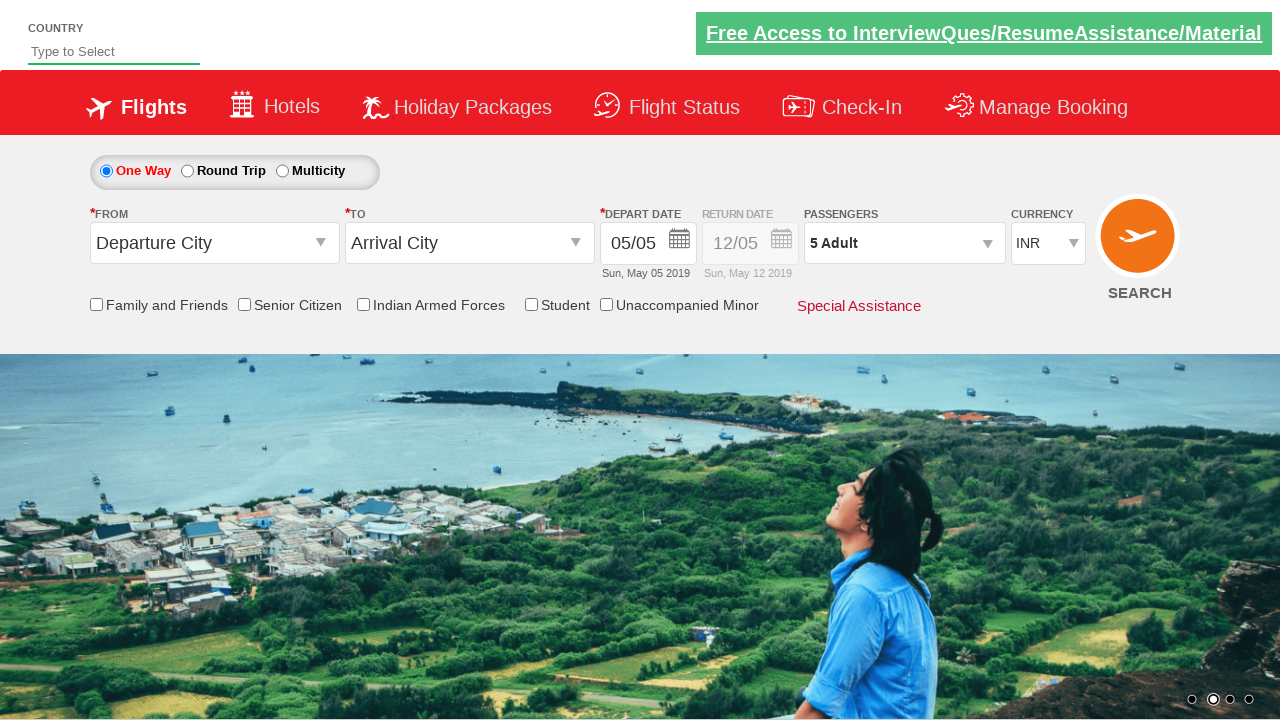

Clicked on the friends and family checkbox at (96, 304) on input[id*='friendsandfamily']
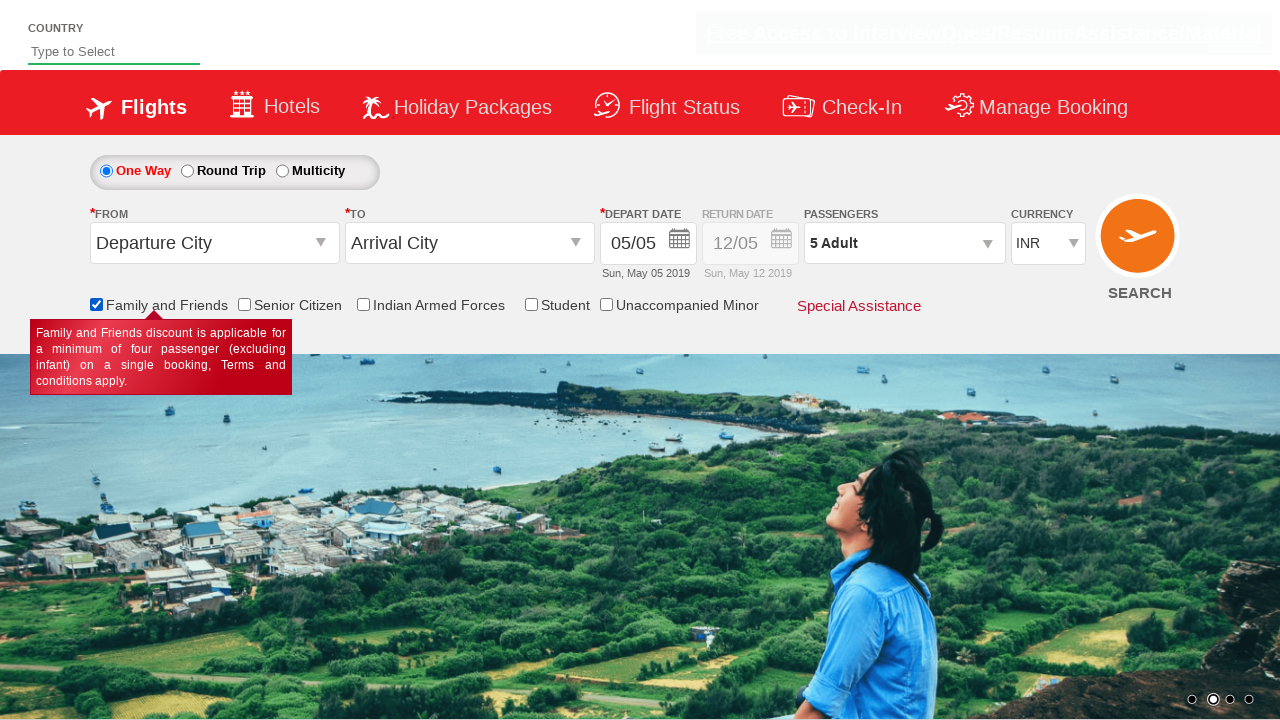

Verified the friends and family checkbox is now selected
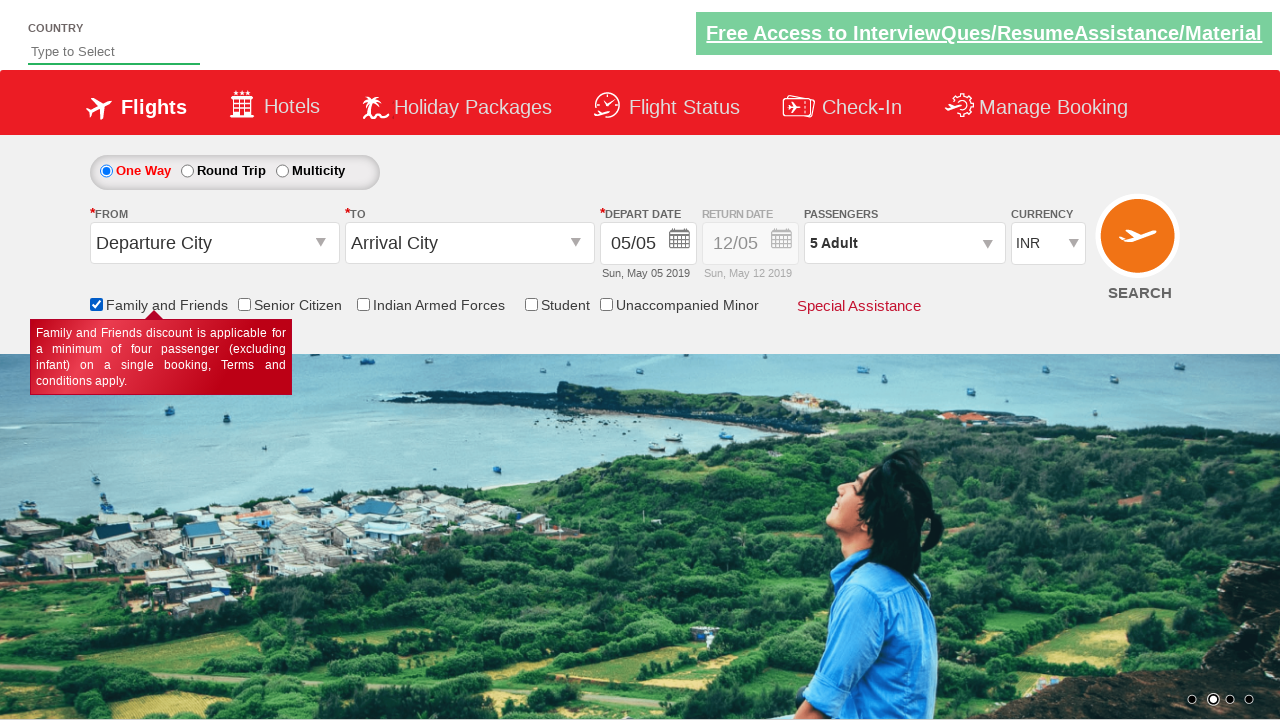

Verified there are 6 checkboxes total on the page
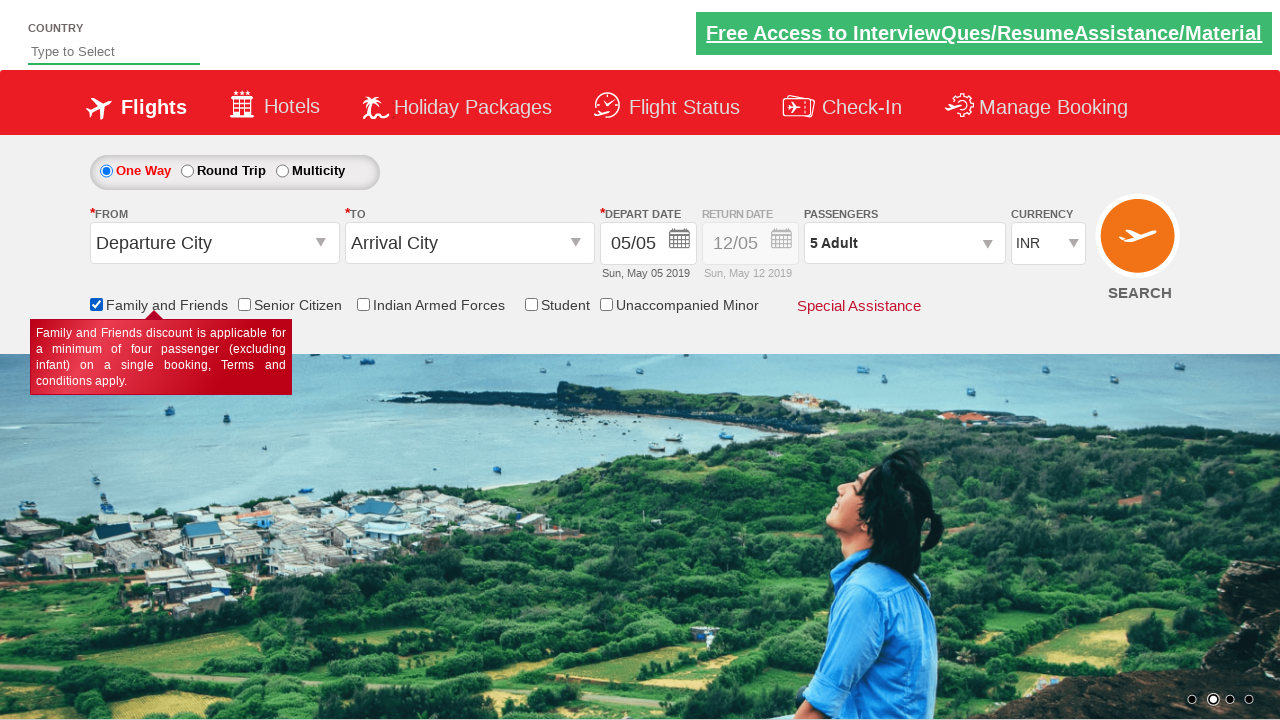

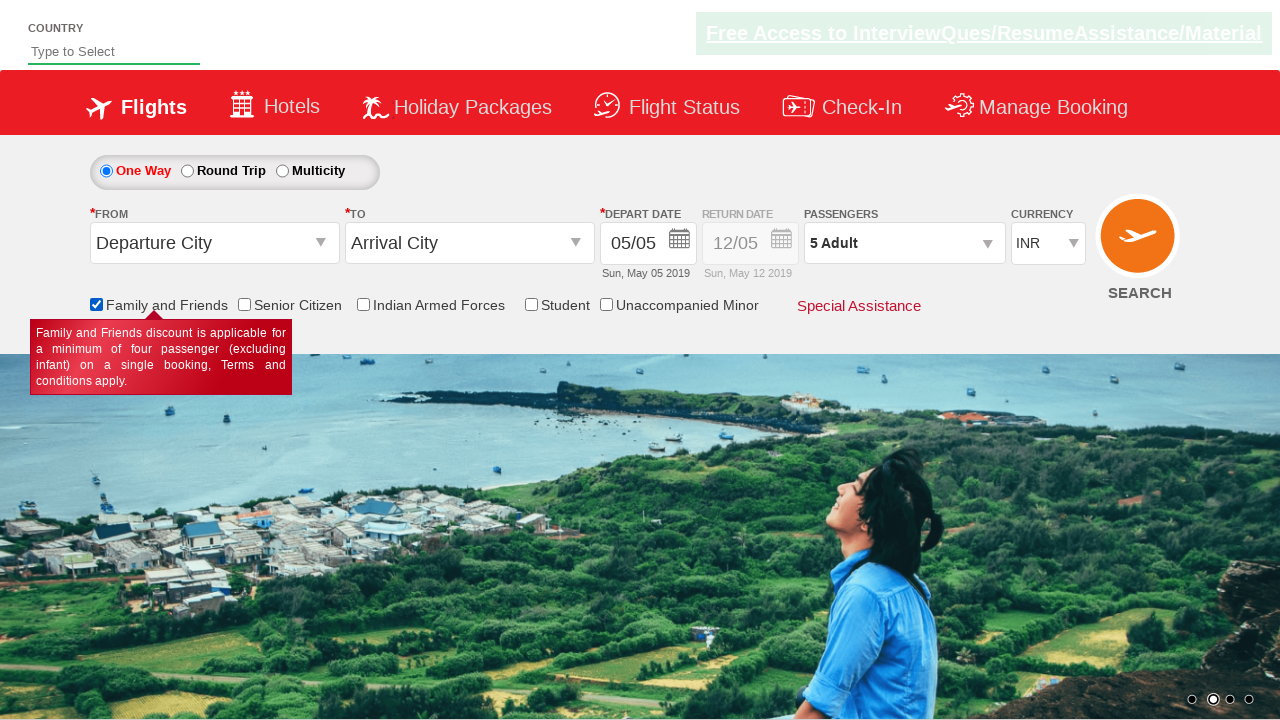